Tests key press functionality by sending a special key (ADD) to an input field and verifying the result message

Starting URL: https://the-internet.herokuapp.com/key_presses

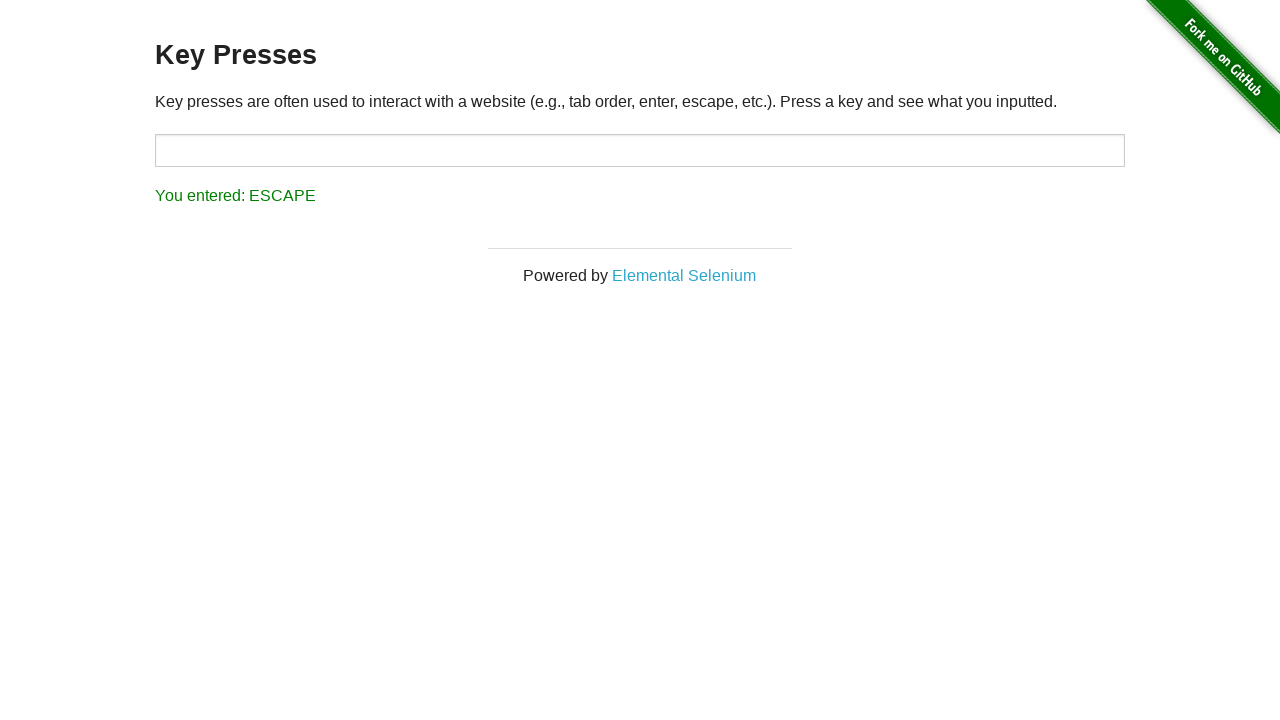

Filled target input field with ADD key on #target
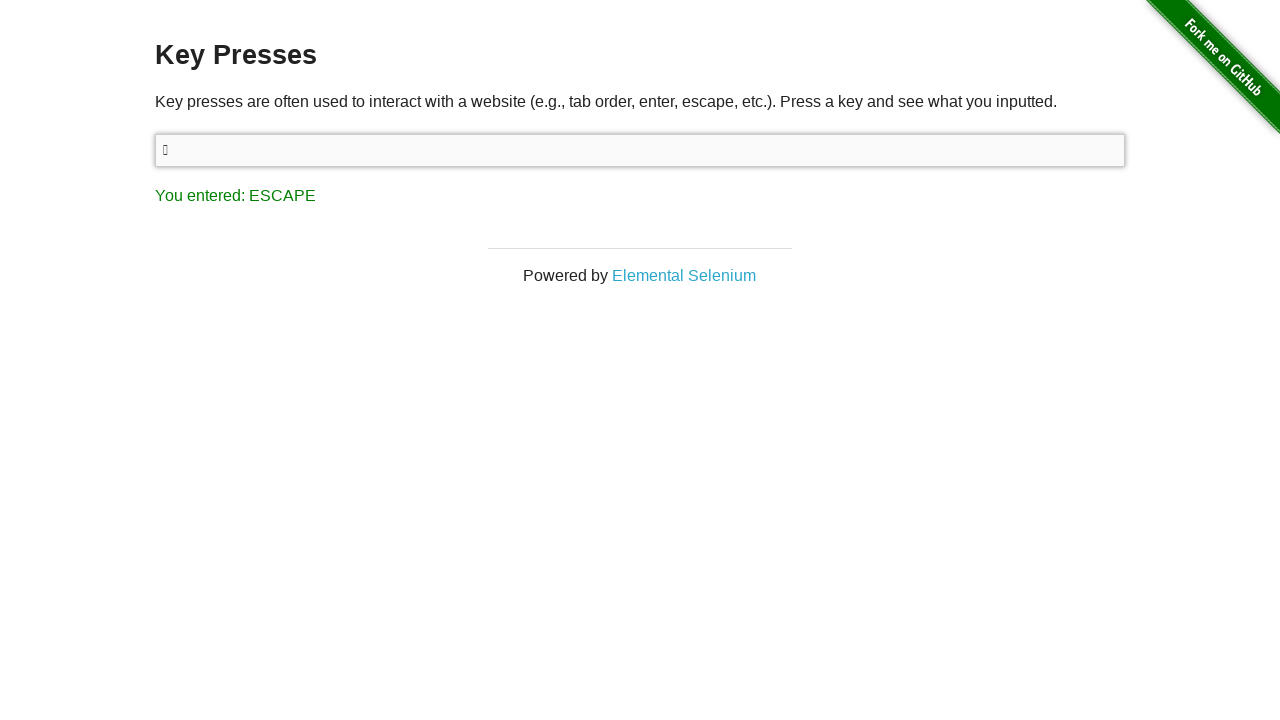

Located result element
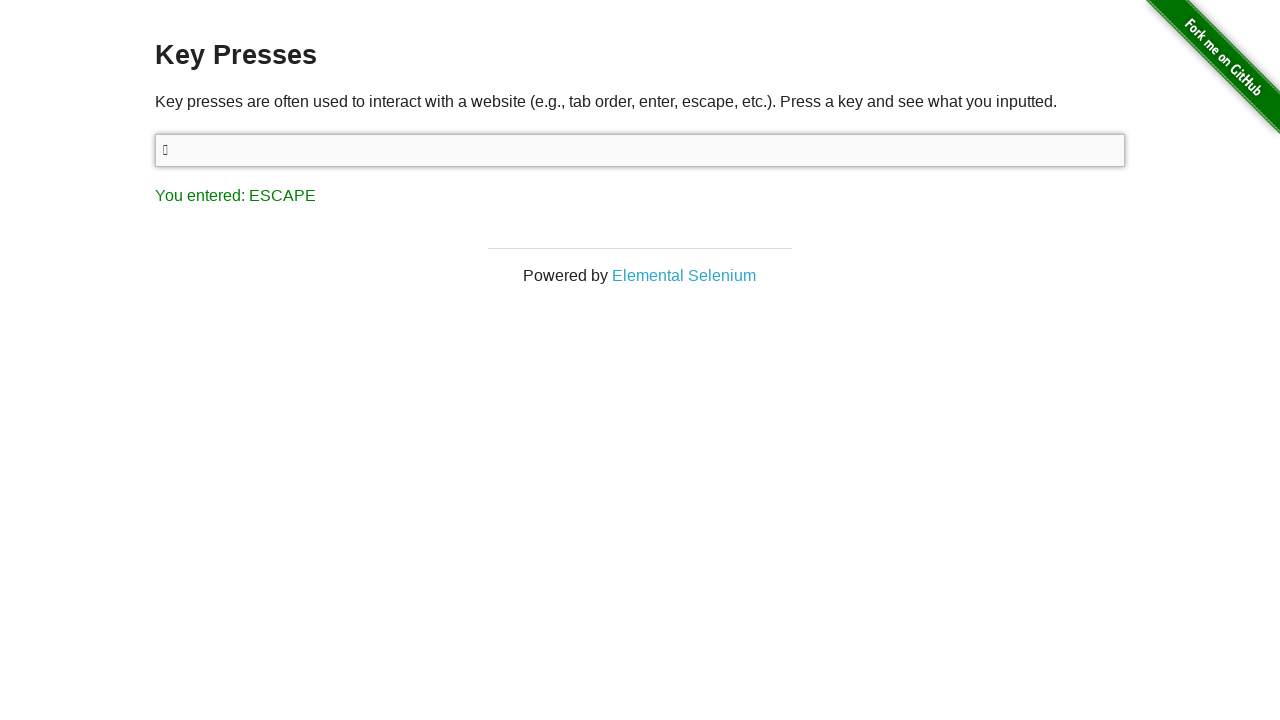

Retrieved result text content
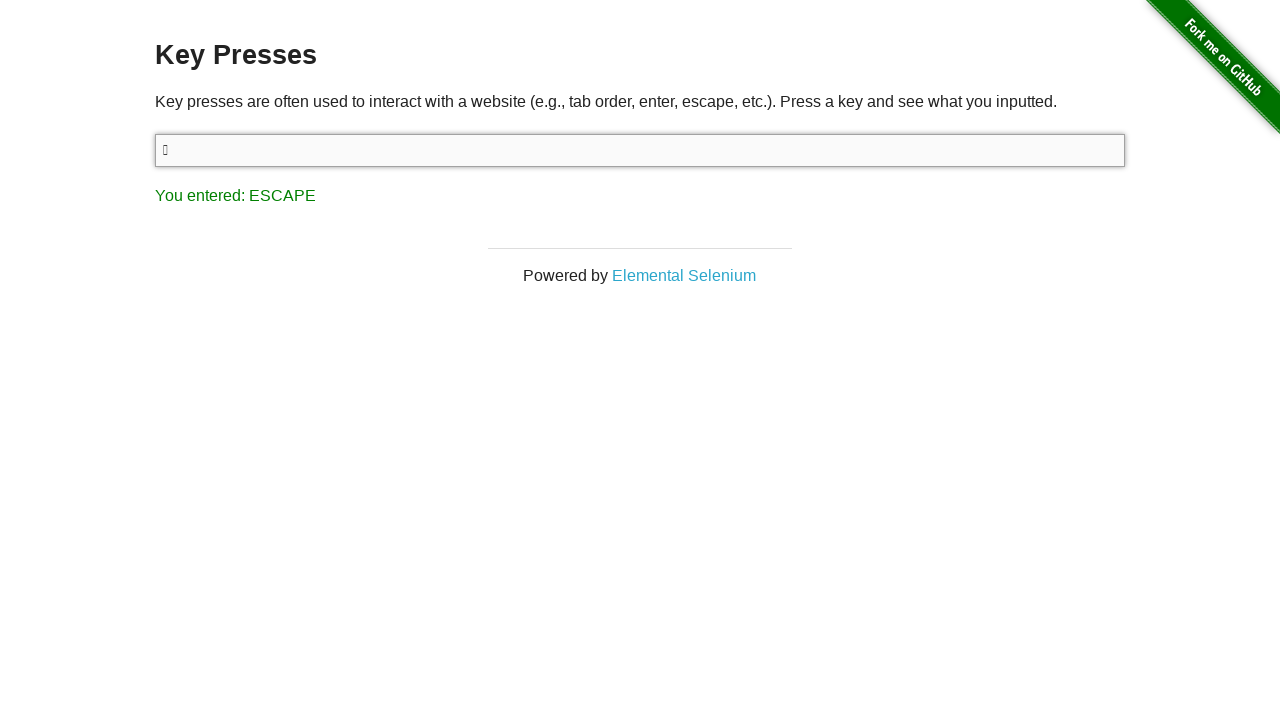

Asserted that result text is not empty - key press functionality verified
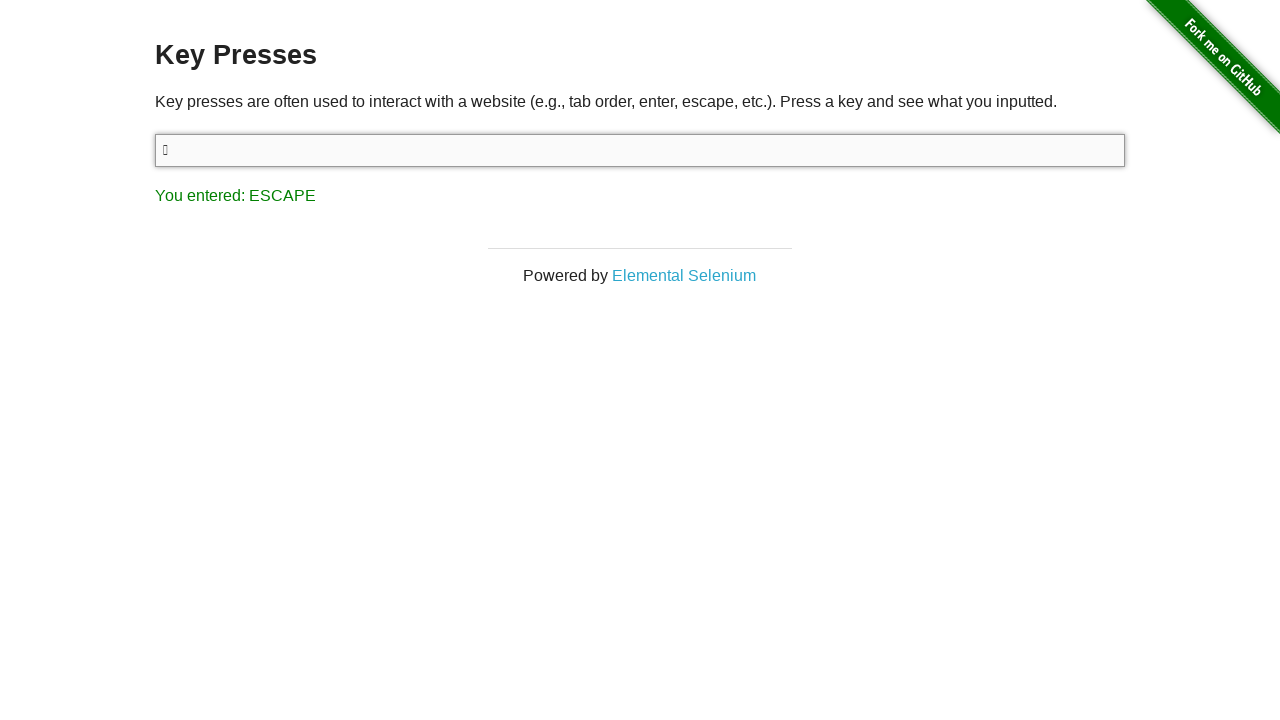

Cleared target input field on #target
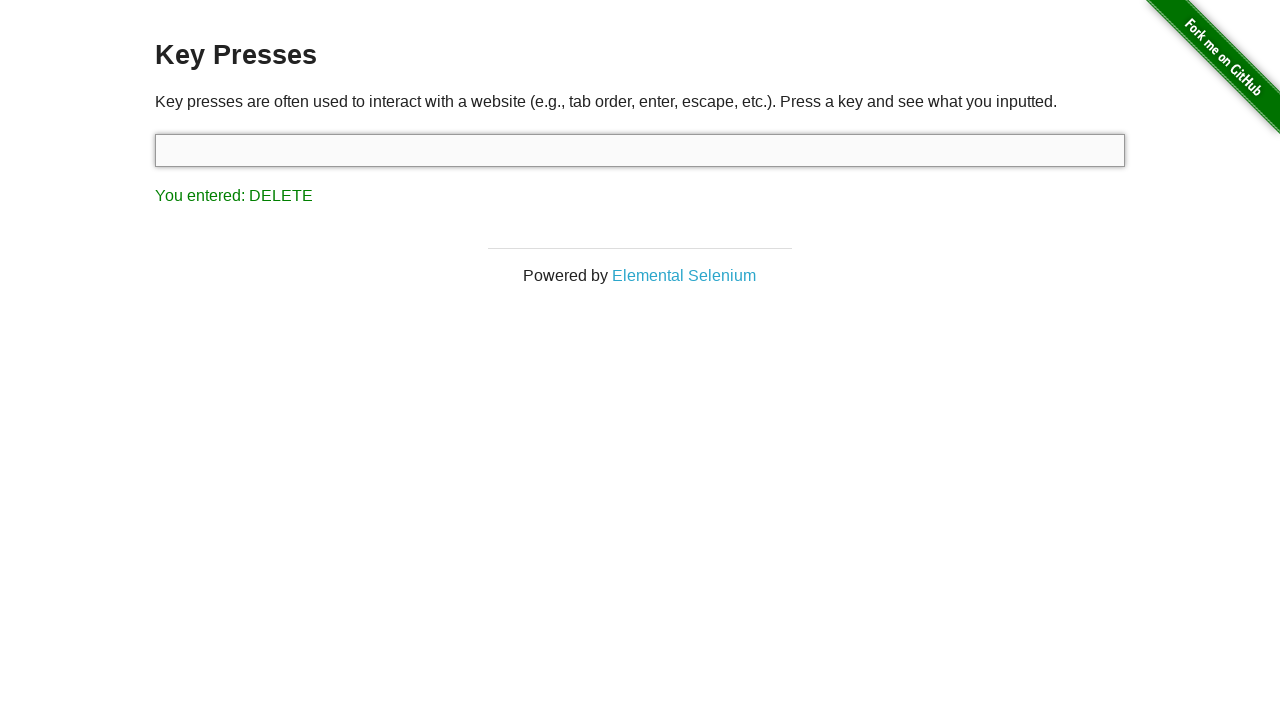

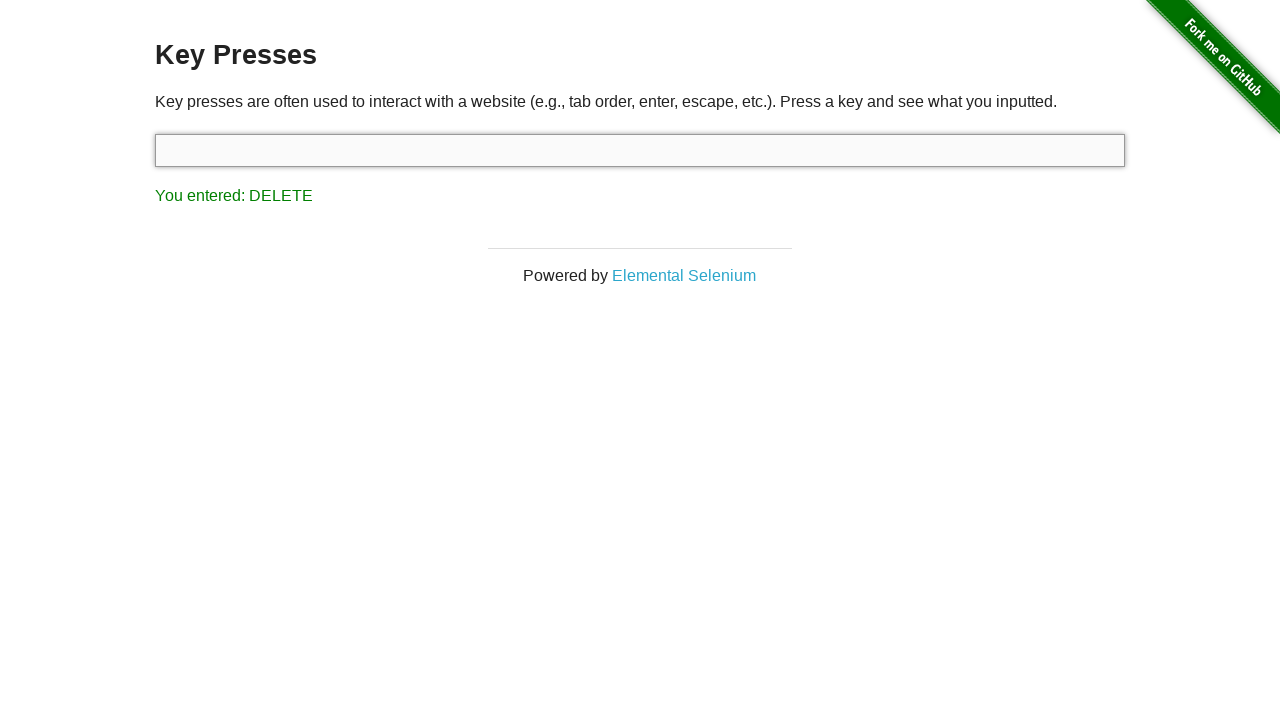